Tests login form validation by submitting empty username and password fields, then verifying the "Username is required" error message appears

Starting URL: https://www.saucedemo.com/

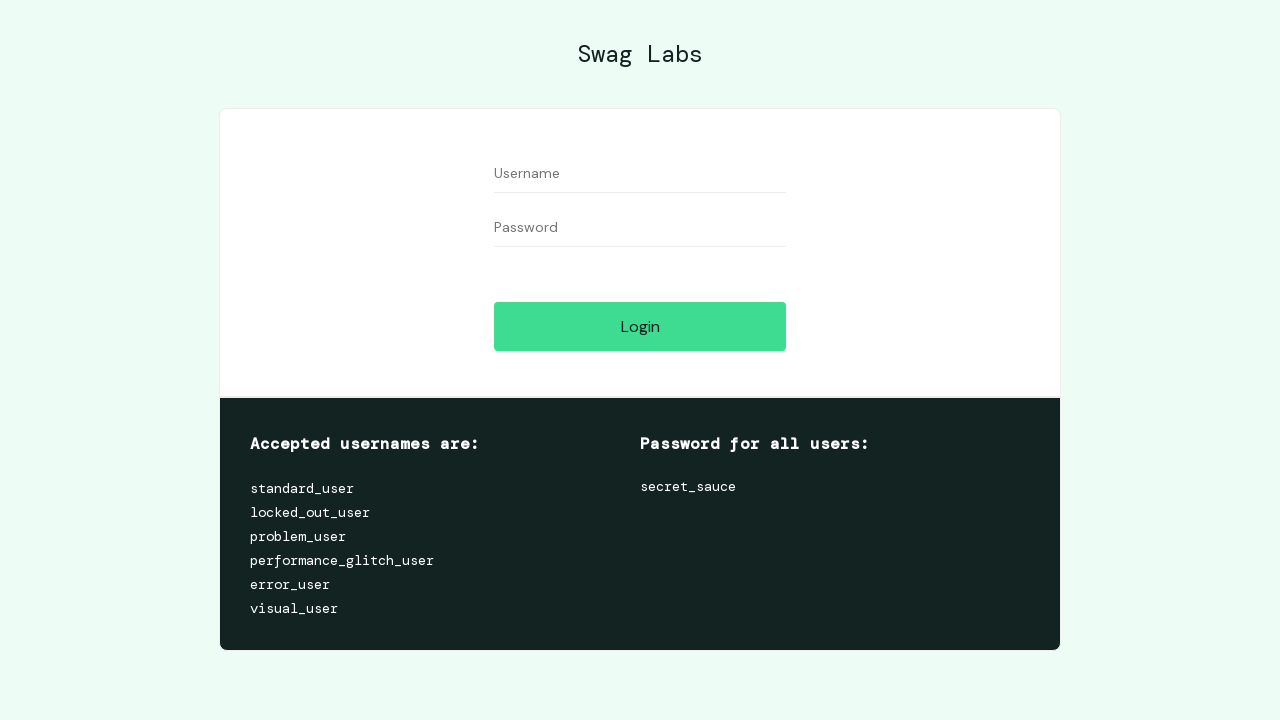

Cleared username field on #user-name
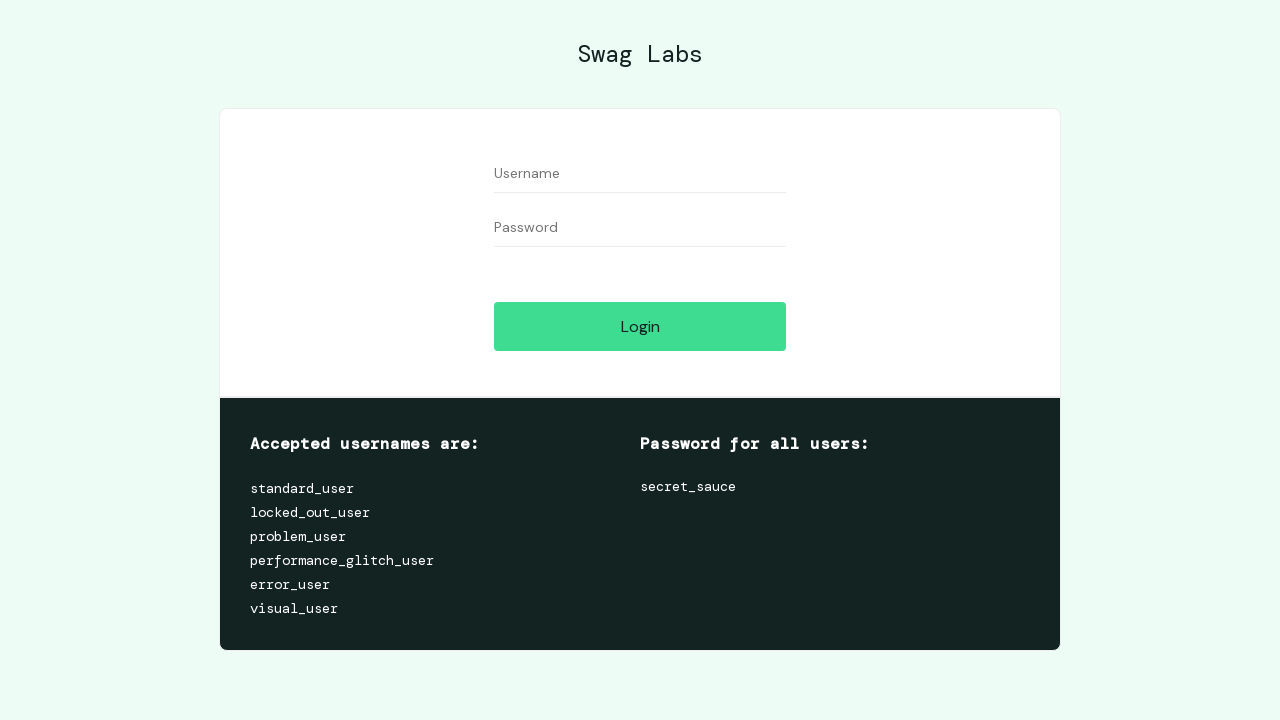

Cleared password field on #password
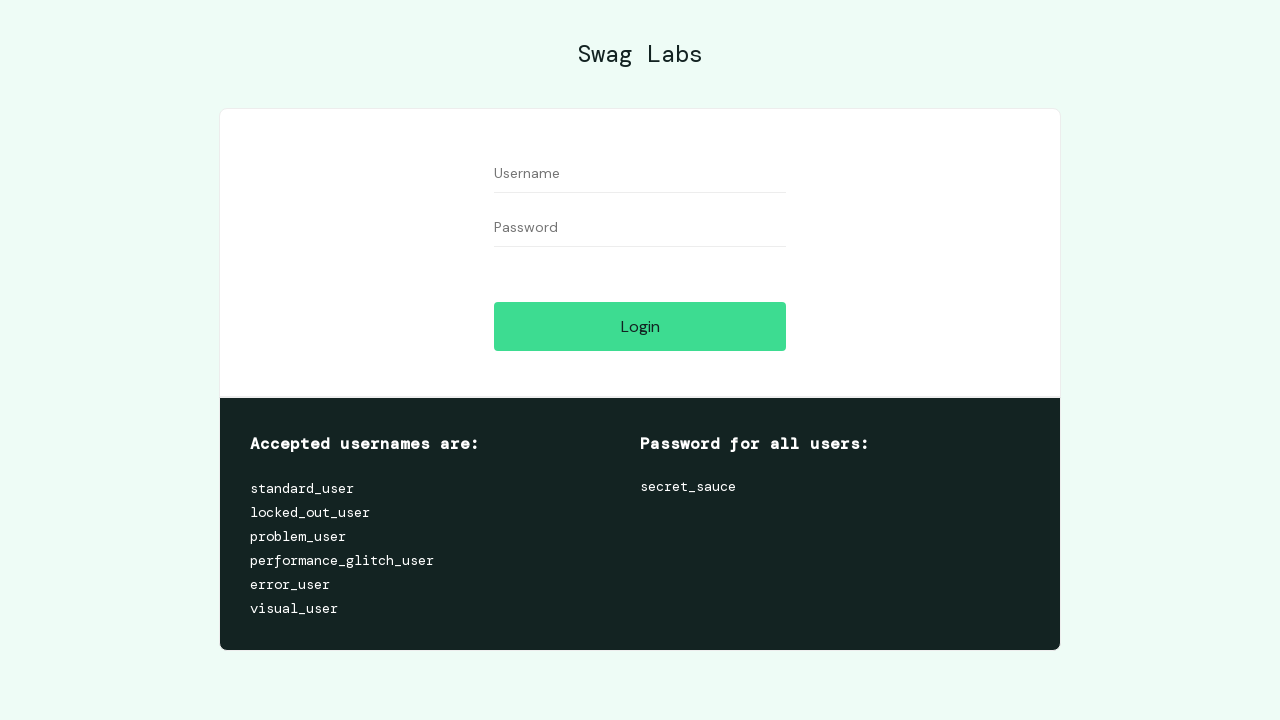

Clicked login button with empty credentials at (640, 326) on #login-button
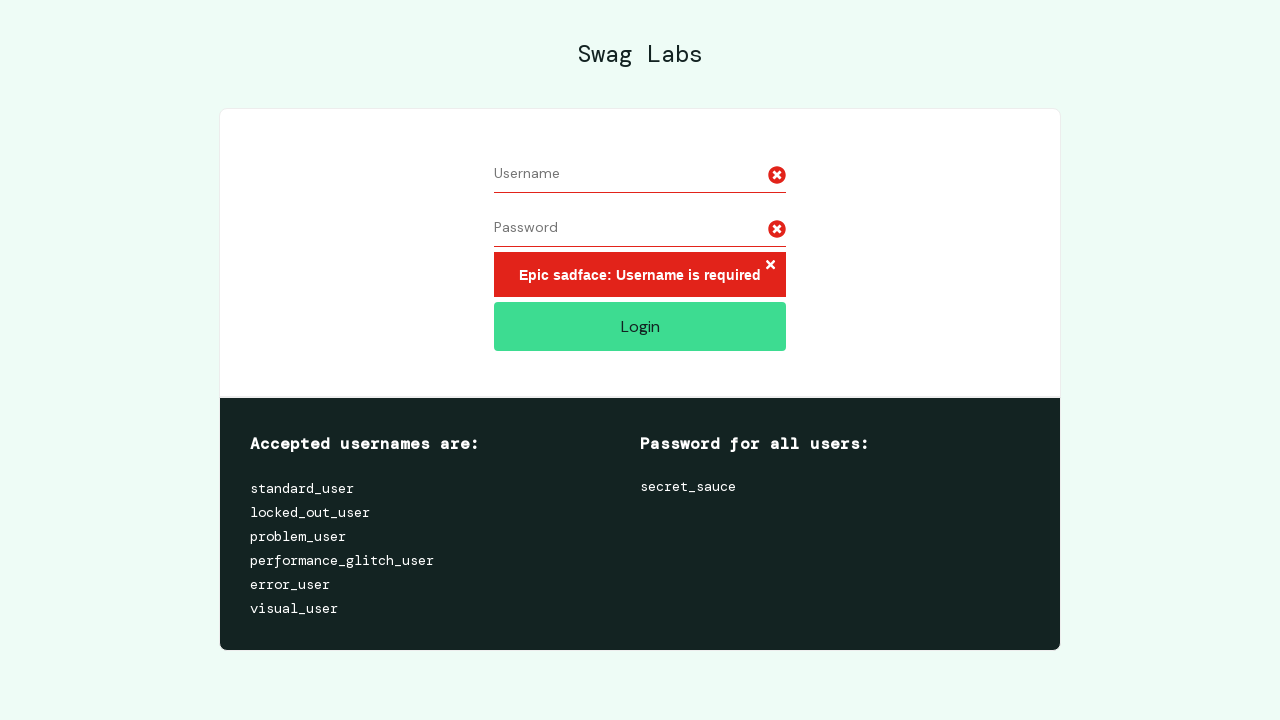

Verified 'Username is required' error message appeared
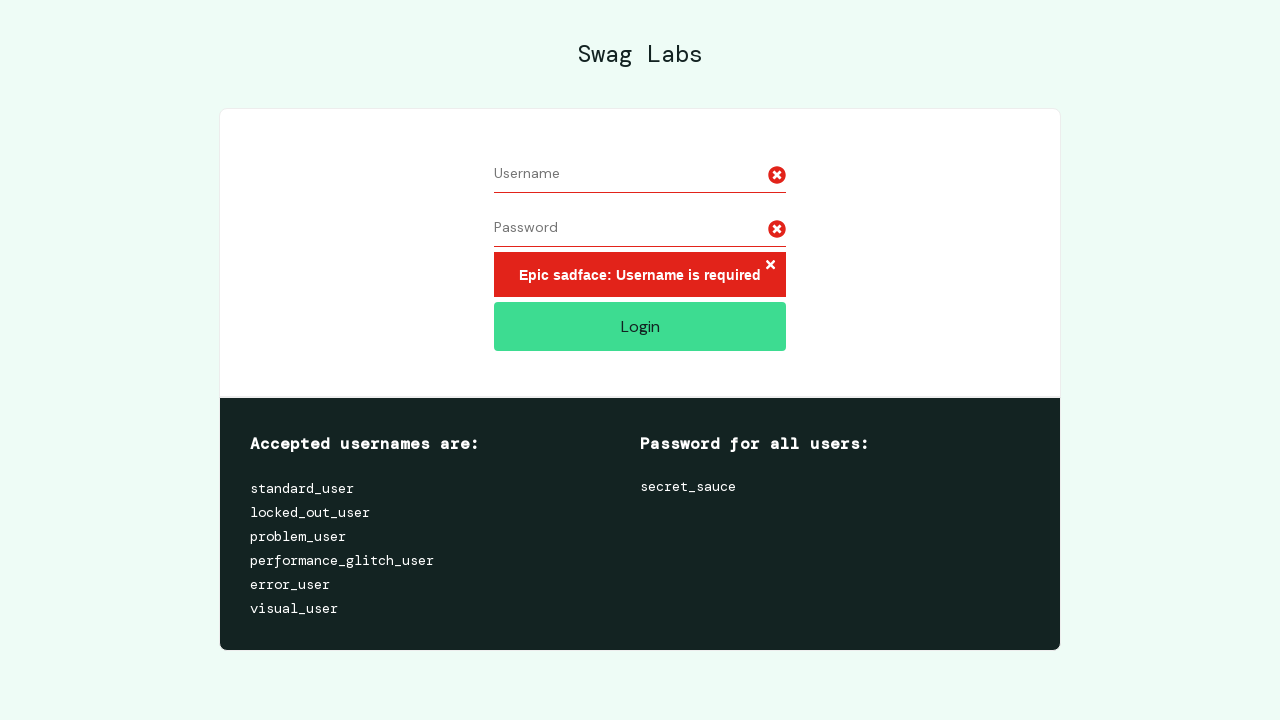

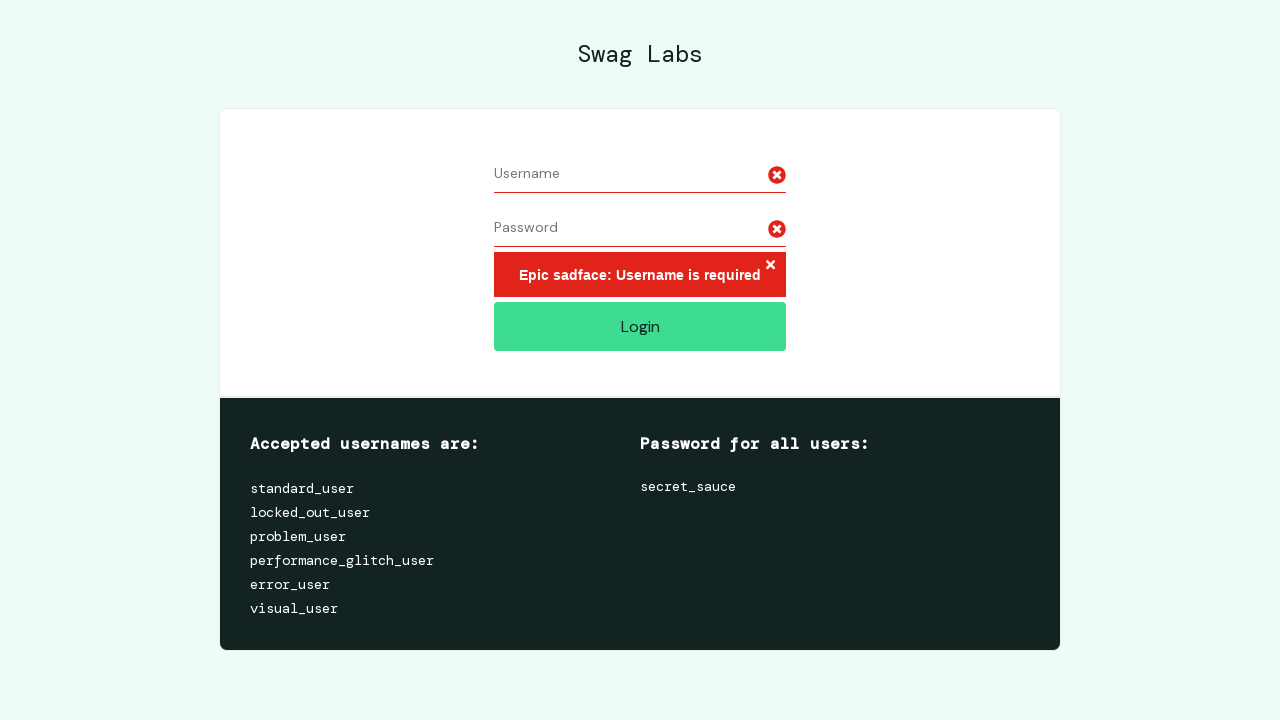